Tests alert handling functionality by triggering JavaScript alerts and confirm dialogs, accepting and dismissing them

Starting URL: https://rahulshettyacademy.com/AutomationPractice/

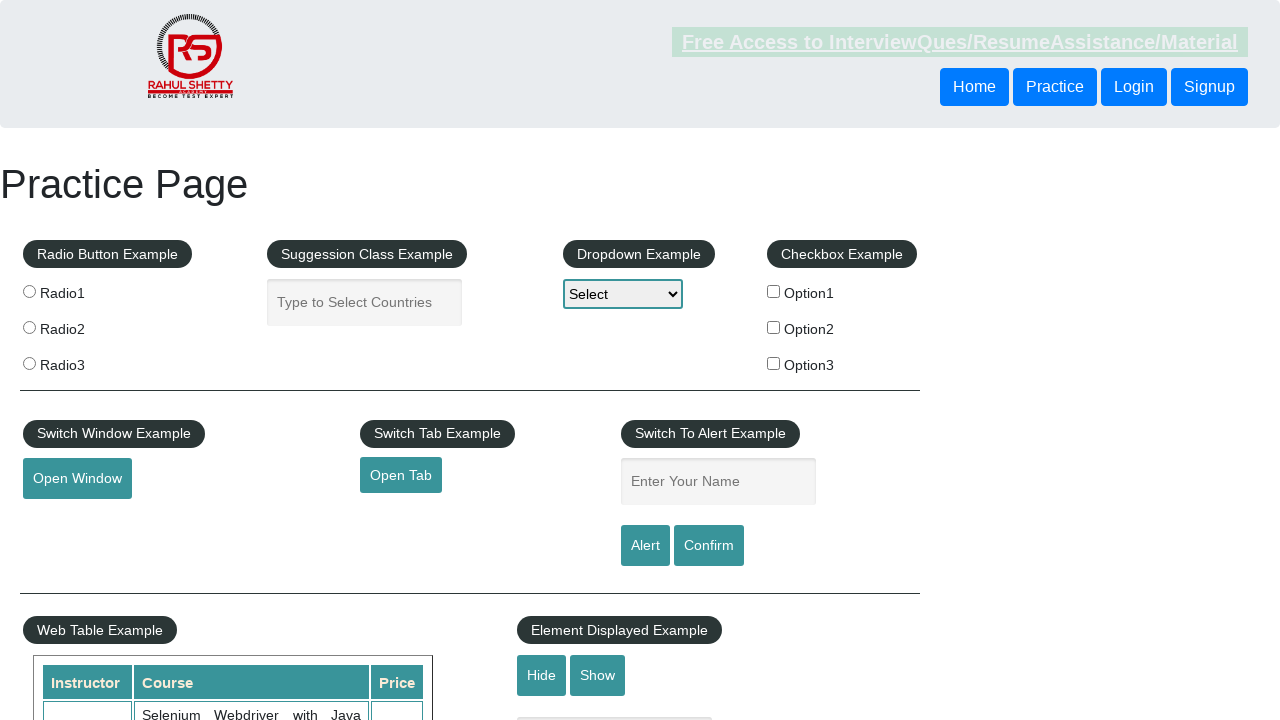

Filled name input field with 'Shipla' on input[id='name']
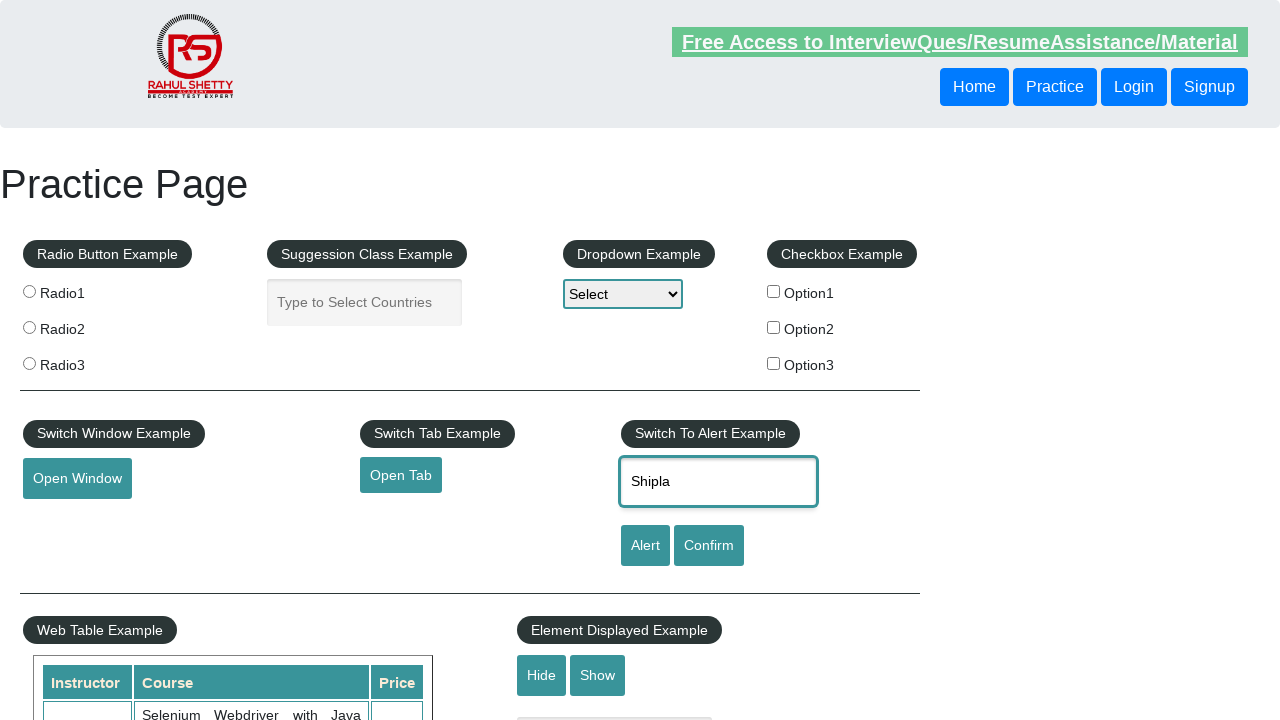

Clicked alert button to trigger JavaScript alert at (645, 546) on input[id='alertbtn']
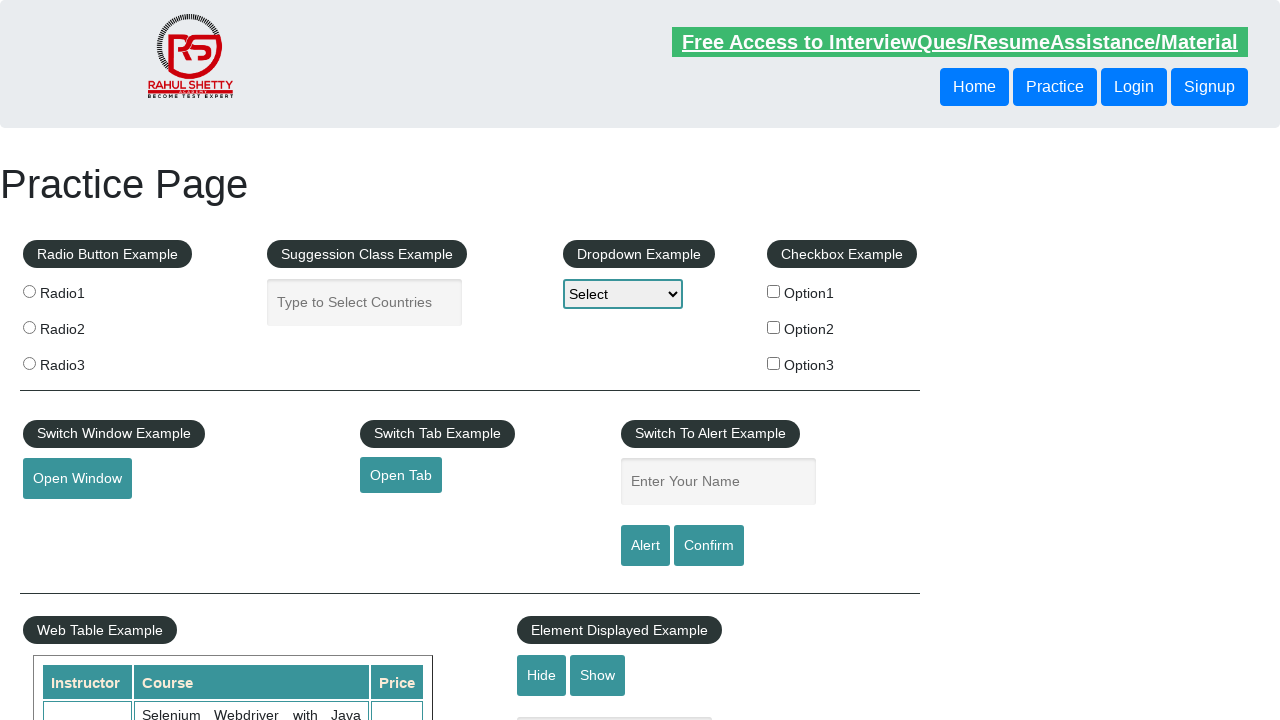

Set up handler to accept alert dialogs
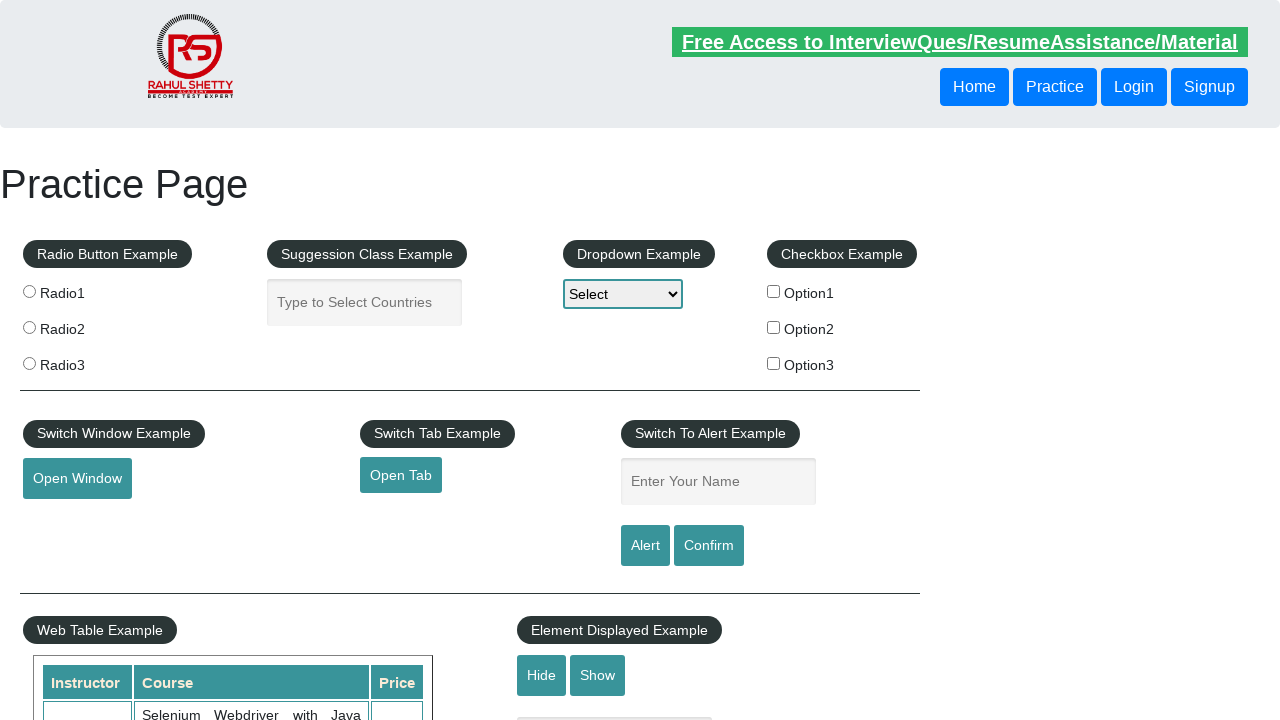

Clicked confirm button to trigger confirmation dialog at (709, 546) on #confirmbtn
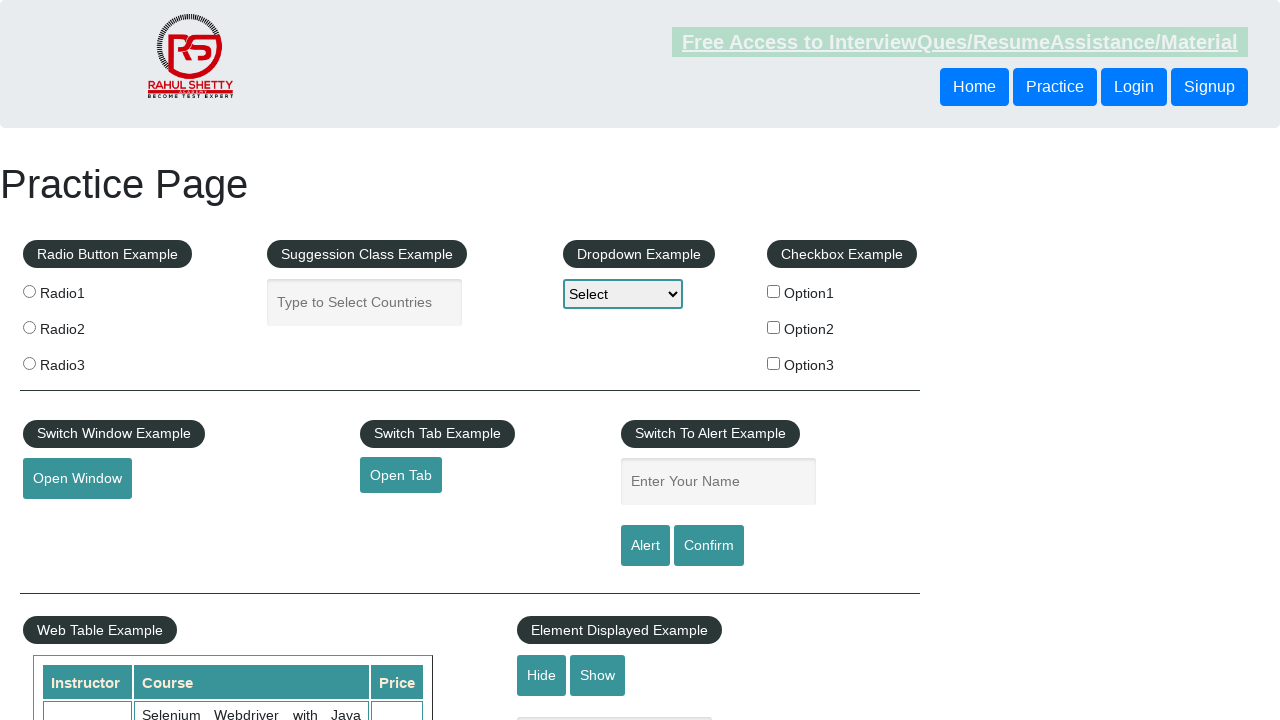

Set up handler to dismiss confirmation dialog
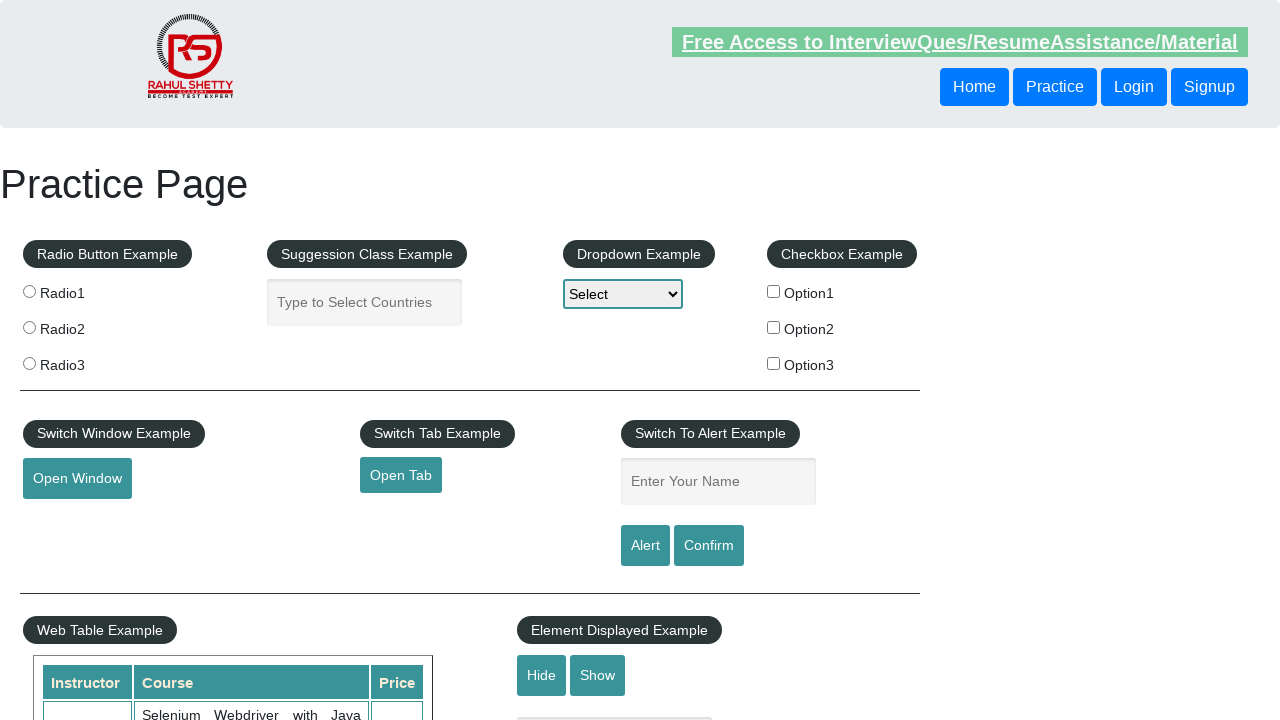

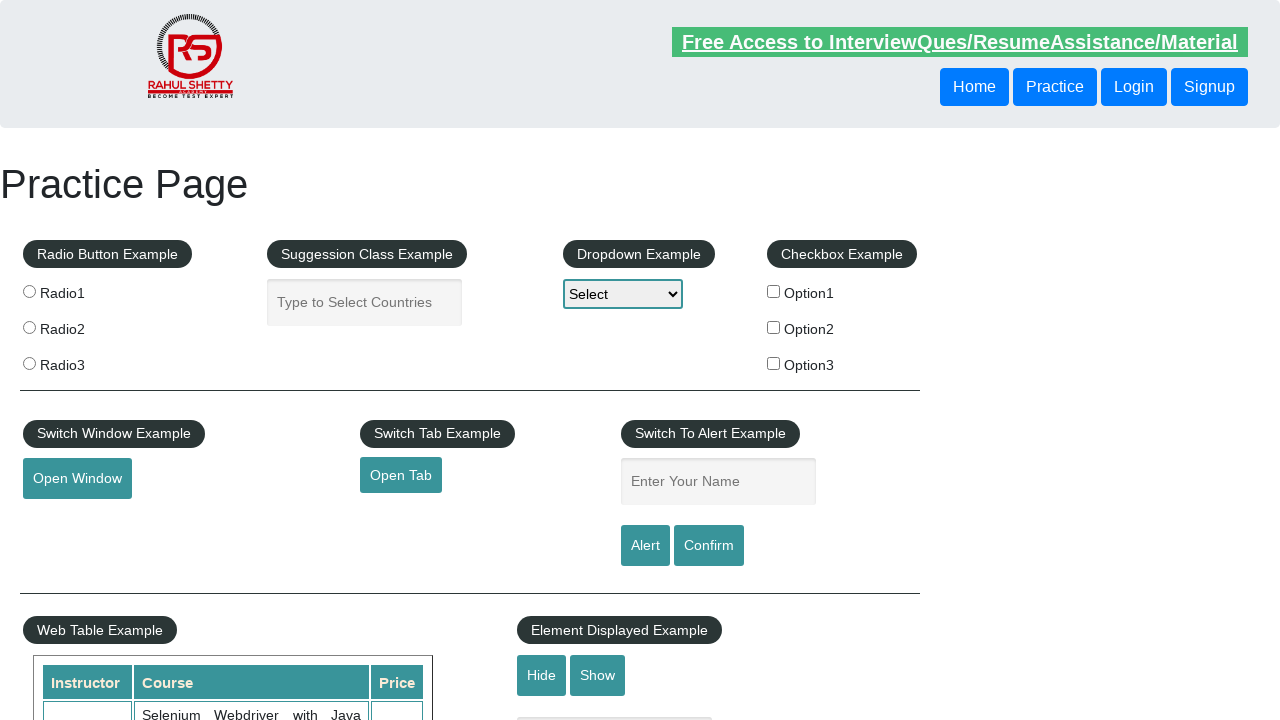